Navigates to Google Play Movies store page and scrolls down the page to load more content

Starting URL: https://play.google.com/store/movies?hl=ko&pli=1

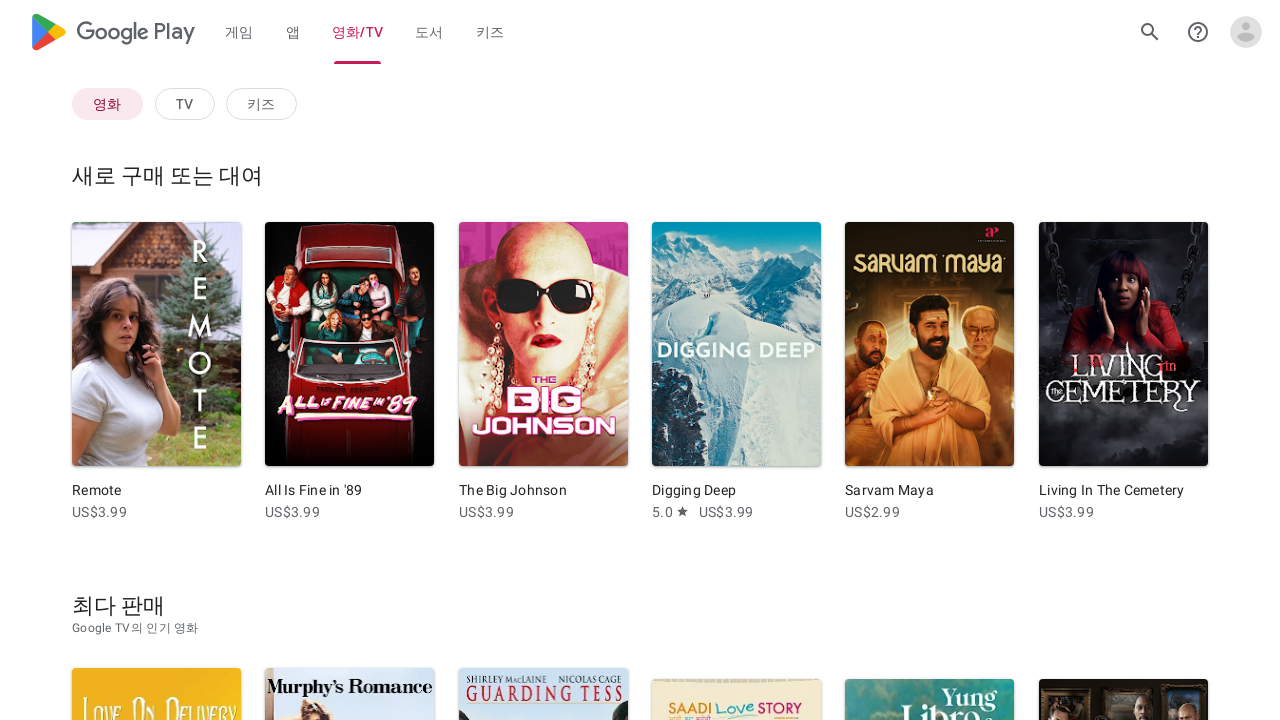

Scrolled down the page to load more content
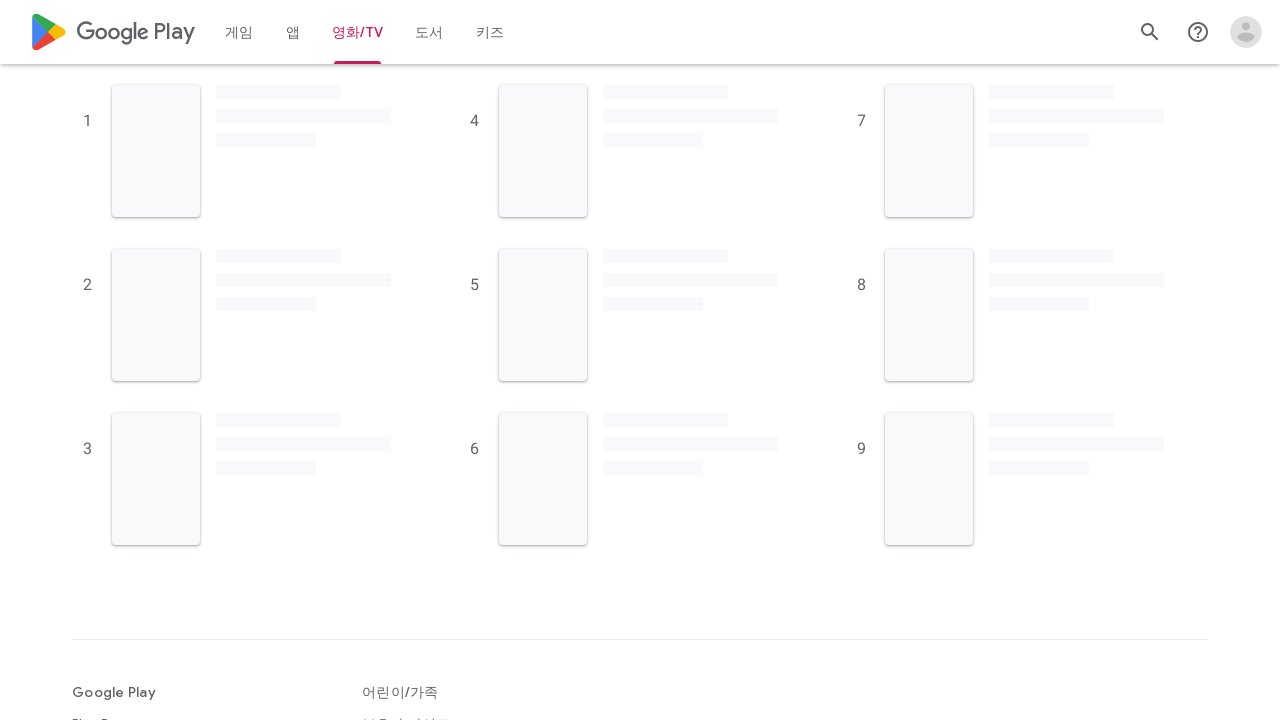

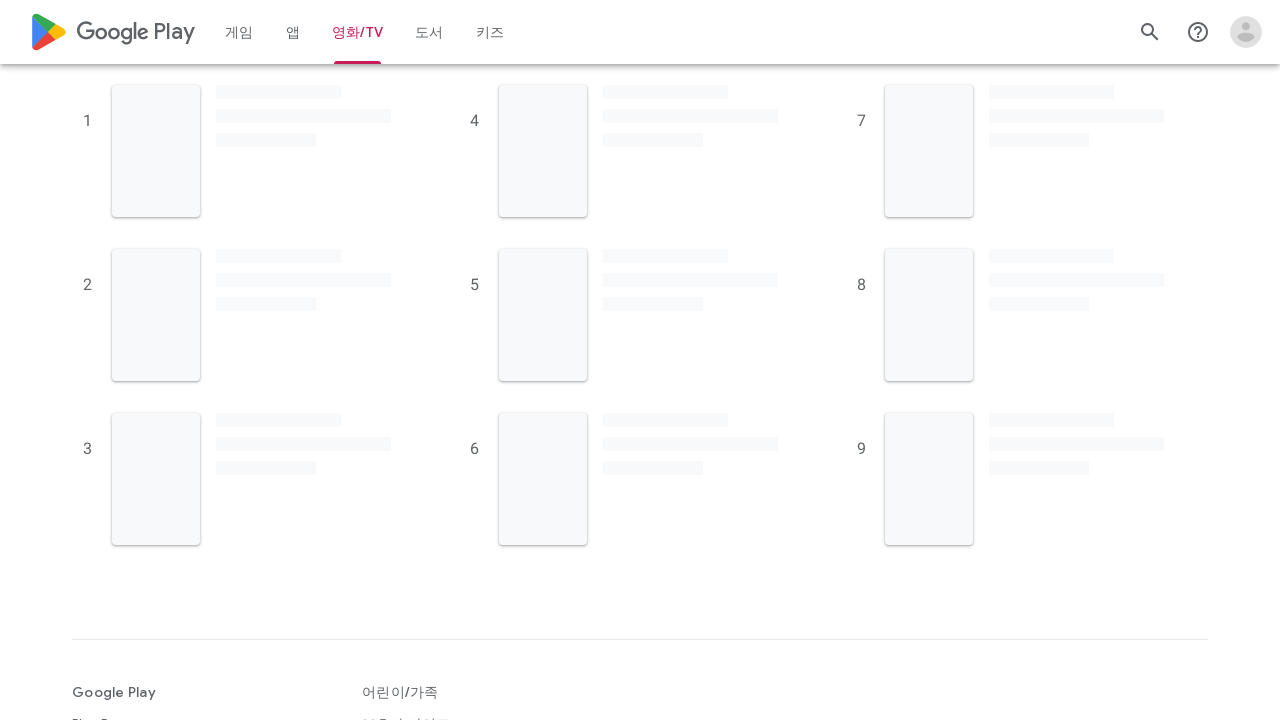